Tests the AHPRA practitioner registry search functionality by entering a registration number and submitting the search form, then waiting for results to load.

Starting URL: https://www.ahpra.gov.au/Registration/Registers-of-Practitioners.aspx

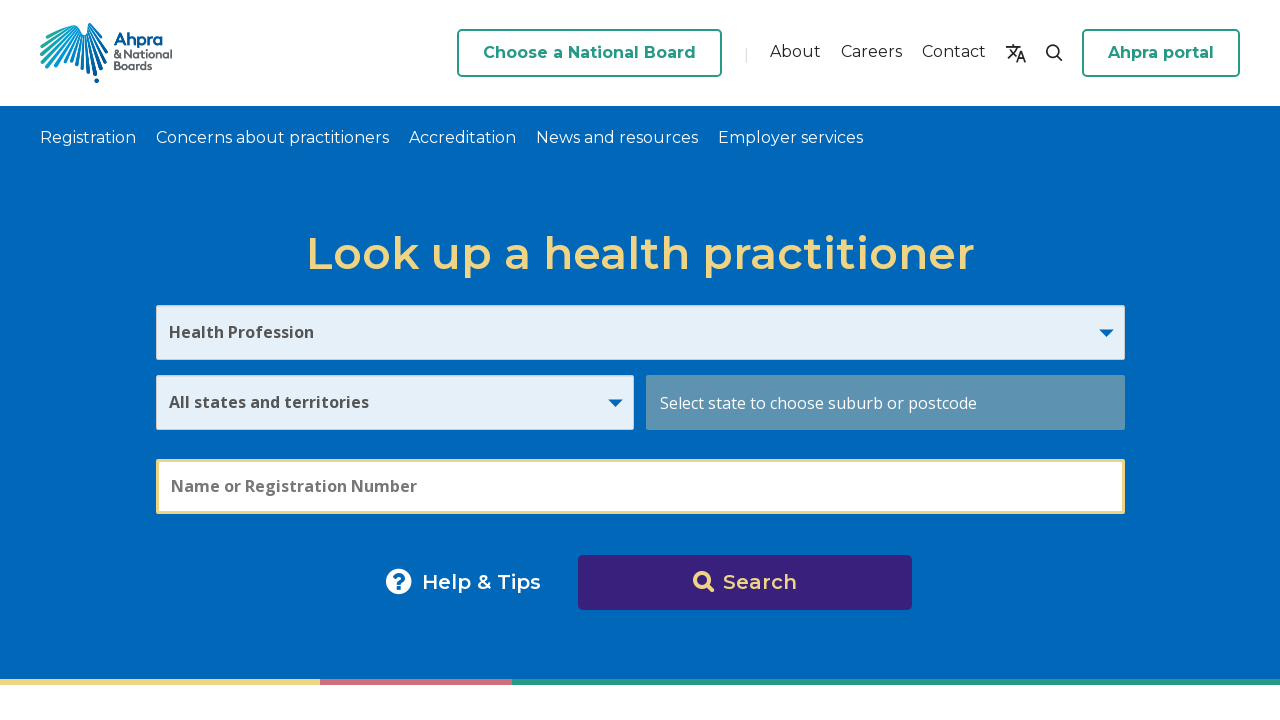

Filled registration number field with 'NMW0001461217' on #name-reg
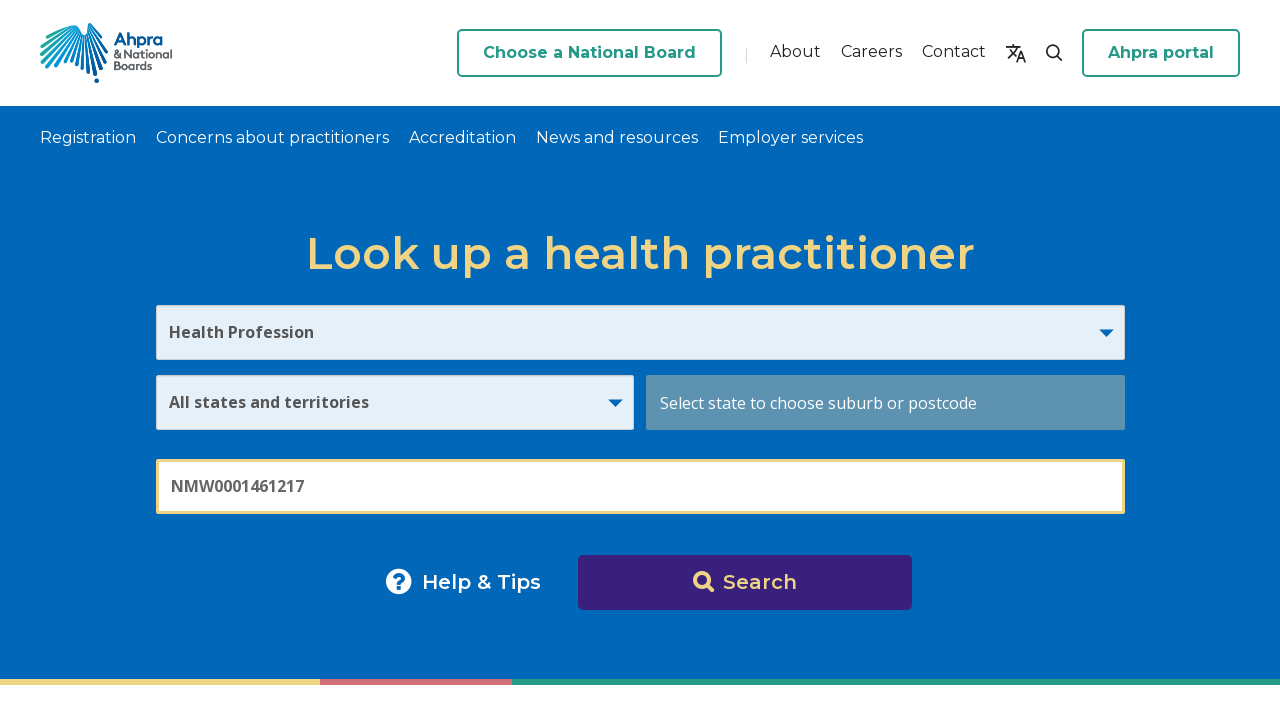

Clicked search button to query AHPRA registry at (744, 582) on #predictiveSearchHomeBtn
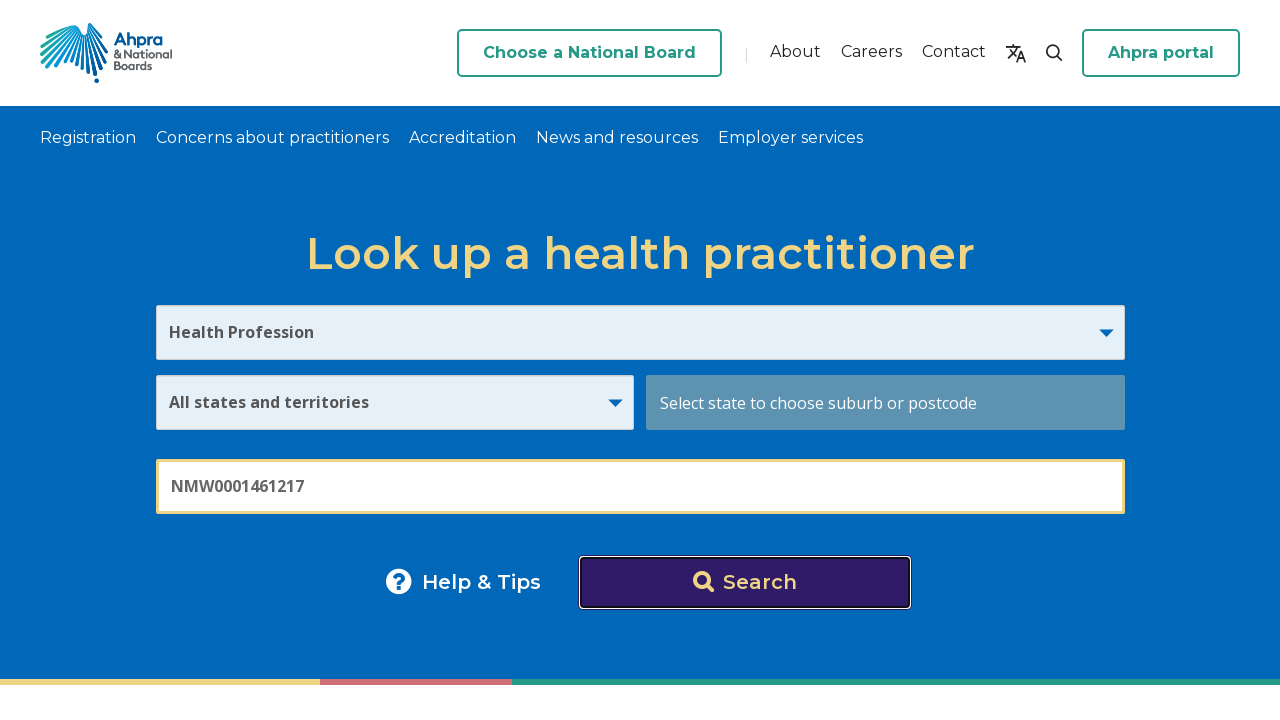

Search results table loaded successfully
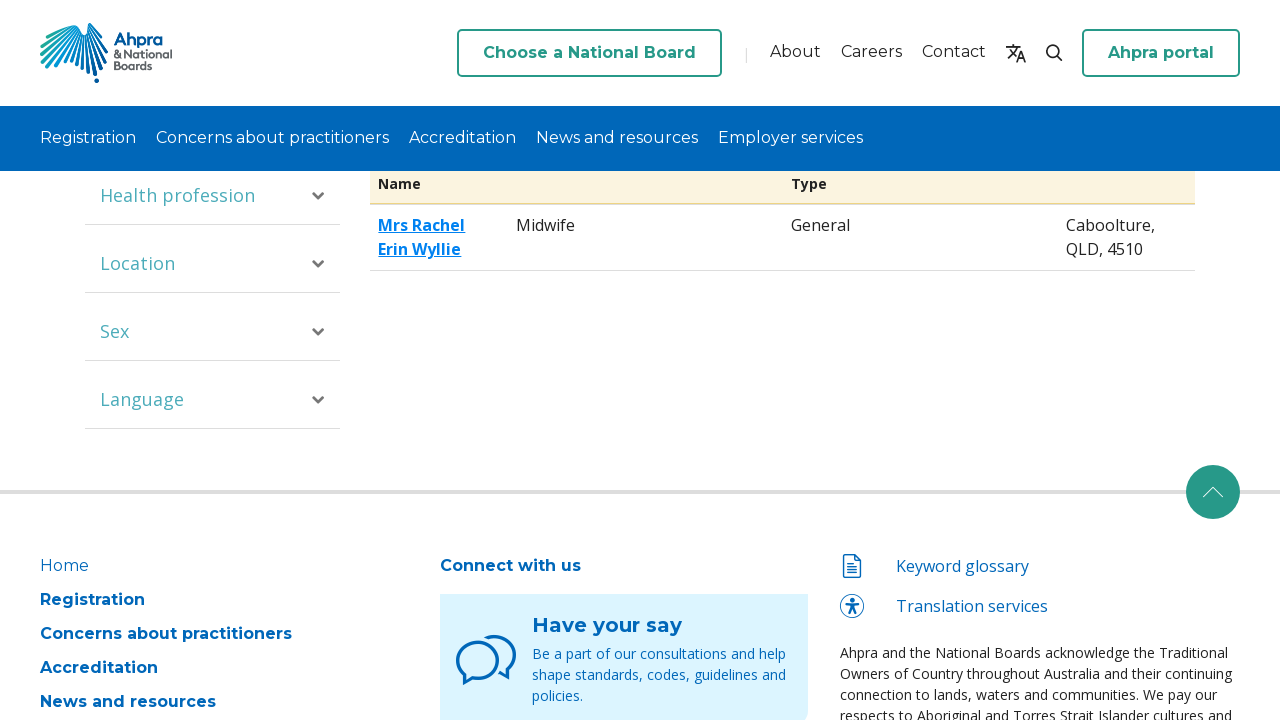

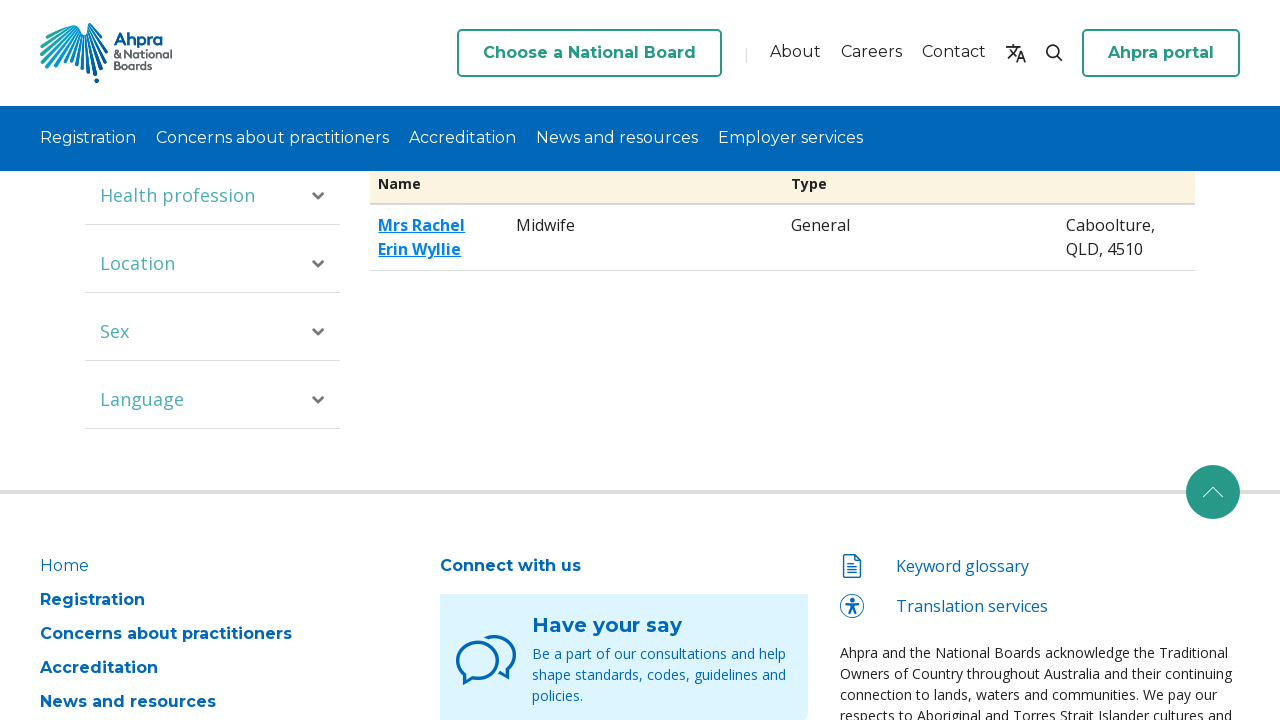